Navigates to the Telerik website and scrolls to a specific element containing "Your Success" text

Starting URL: https://www.telerik.com/

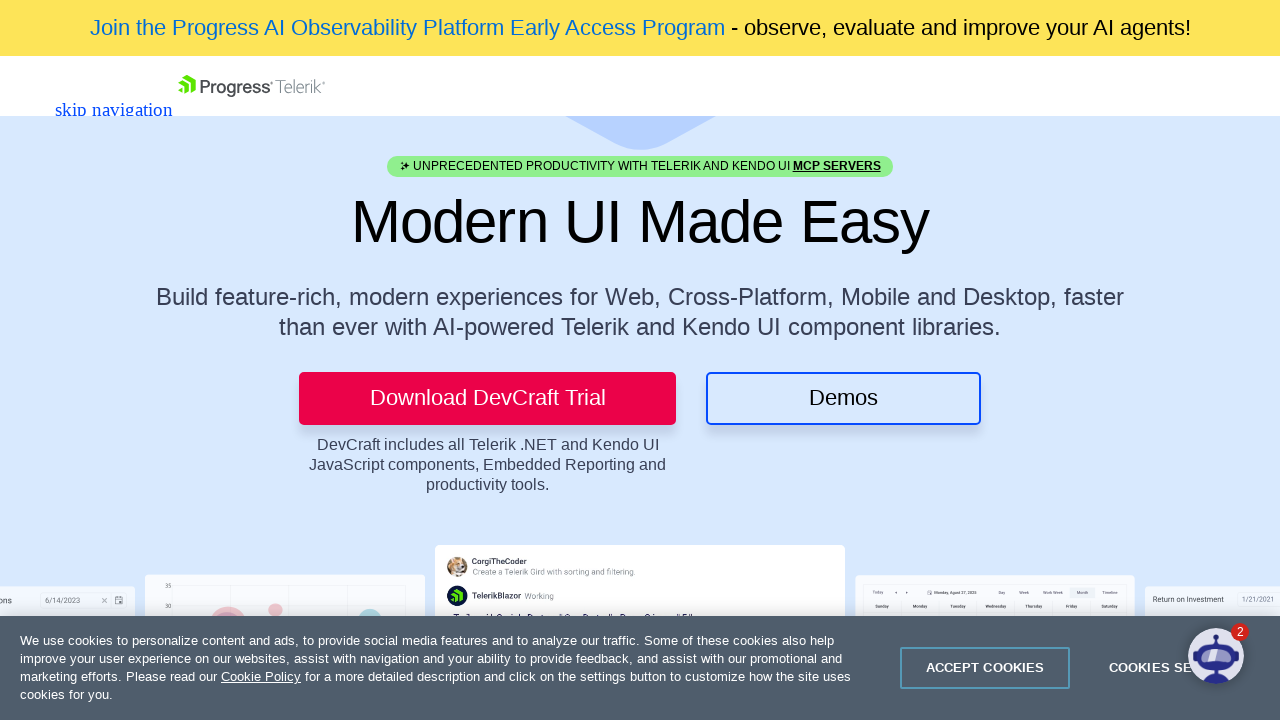

Navigated to Telerik website
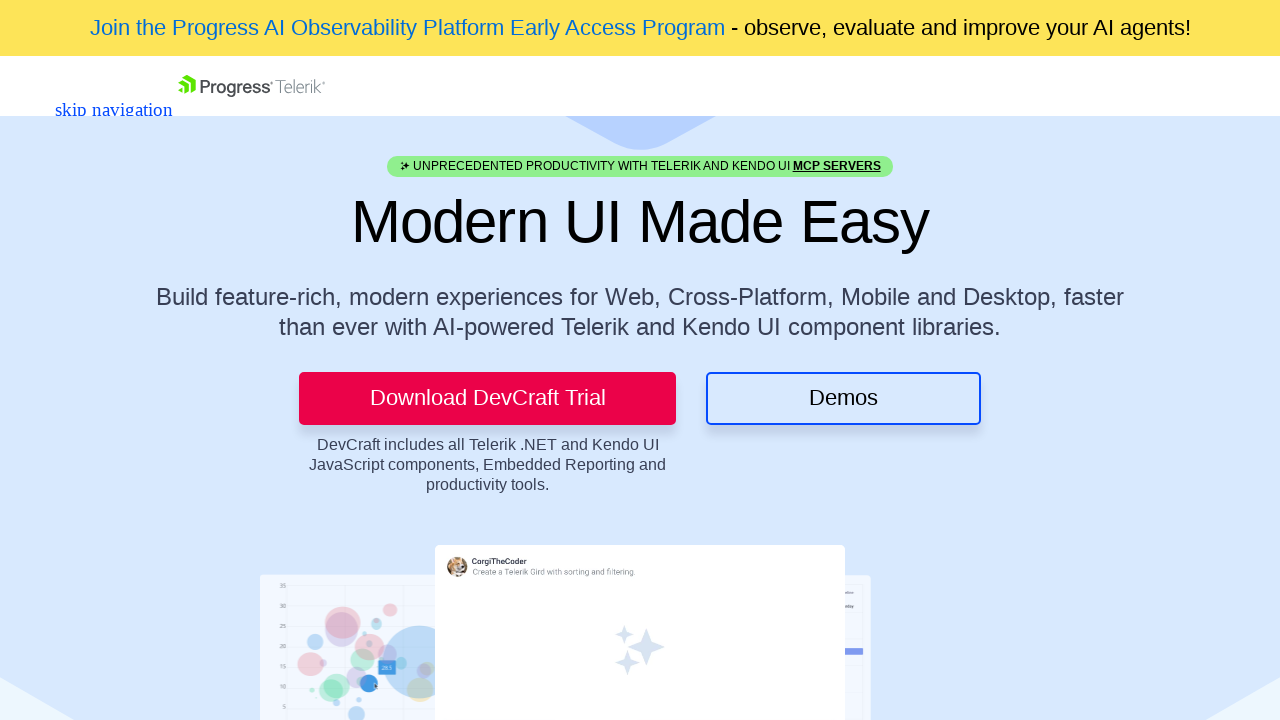

Located element containing 'Your Success' text
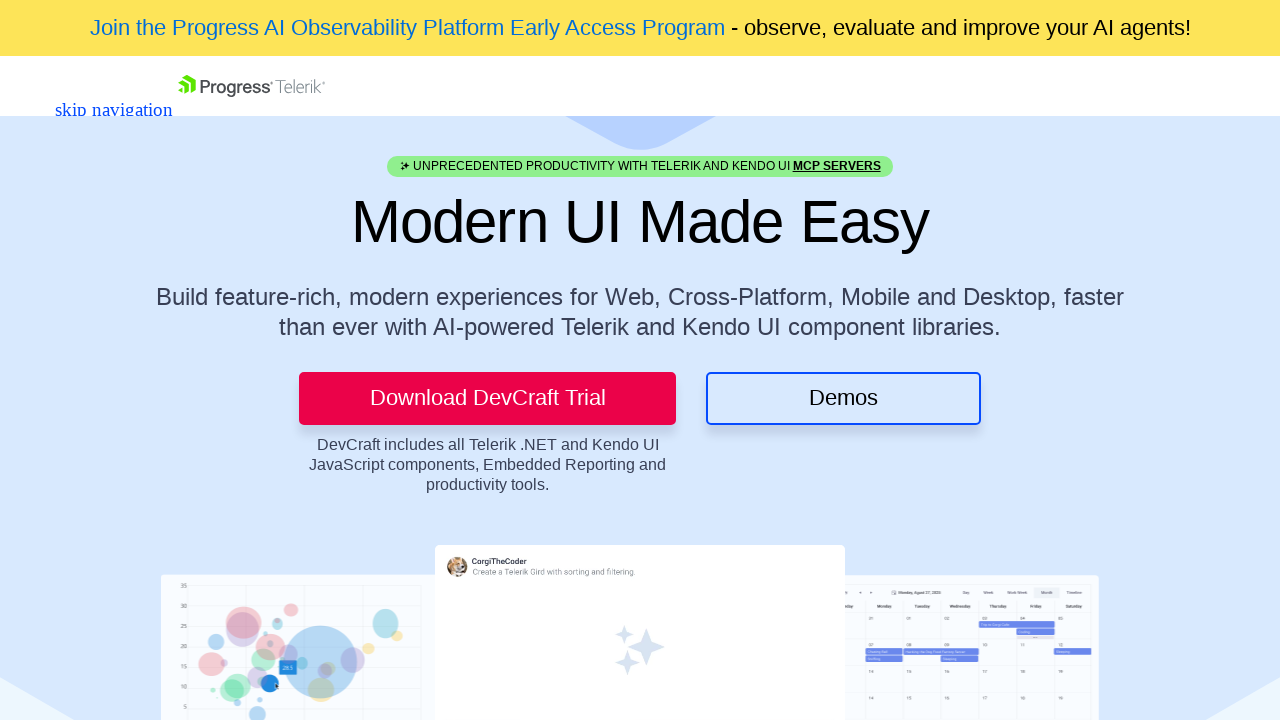

Scrolled to 'Your Success' element
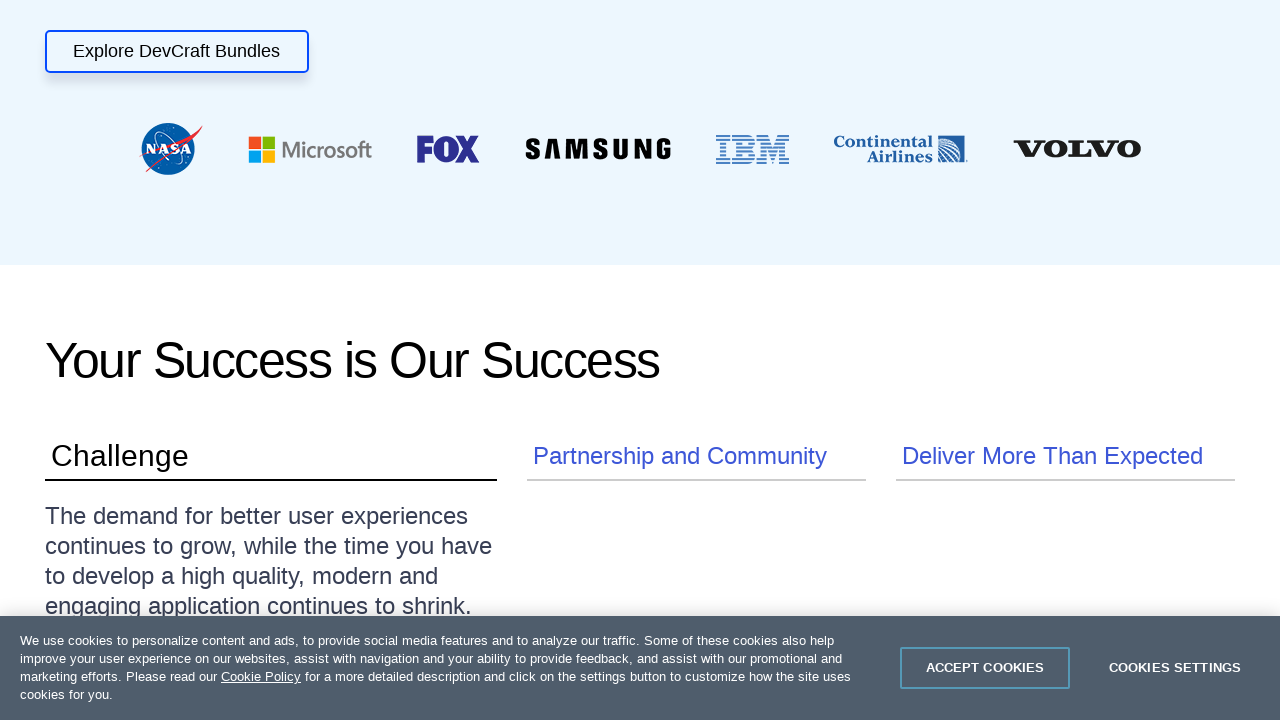

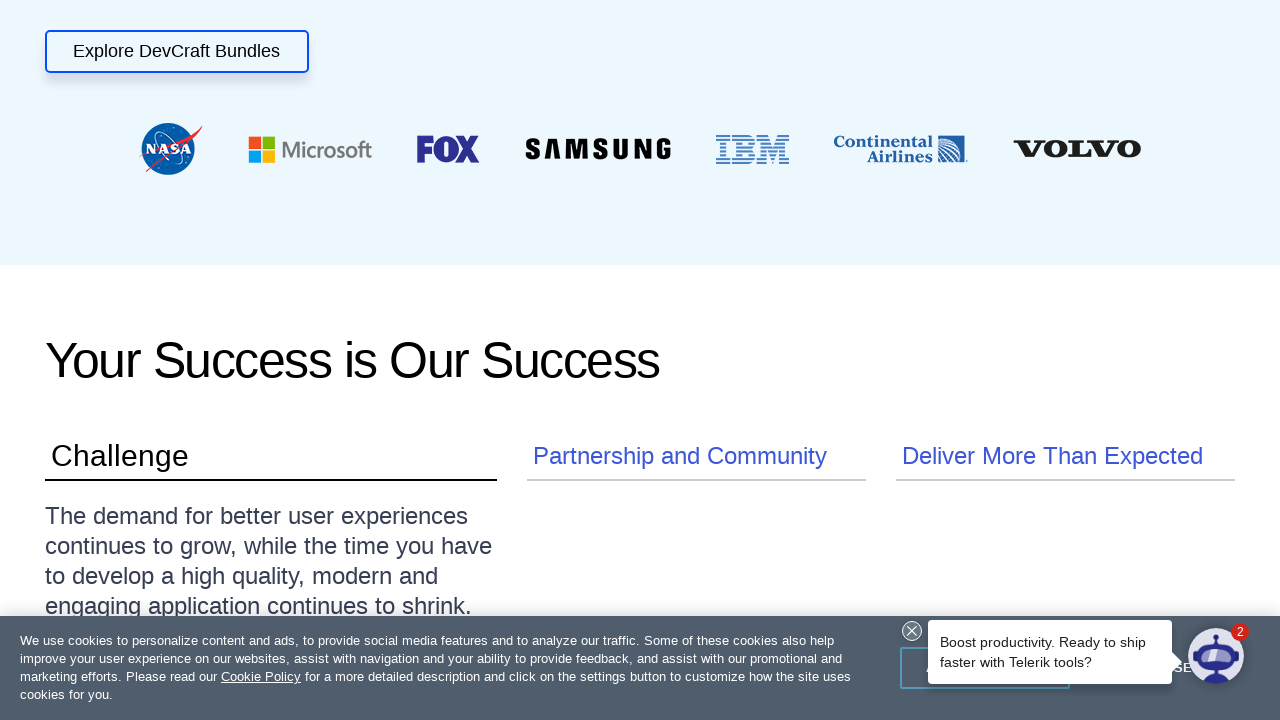